Tests checkbox functionality by locating two checkboxes and clicking them if they are not already selected

Starting URL: https://the-internet.herokuapp.com/checkboxes

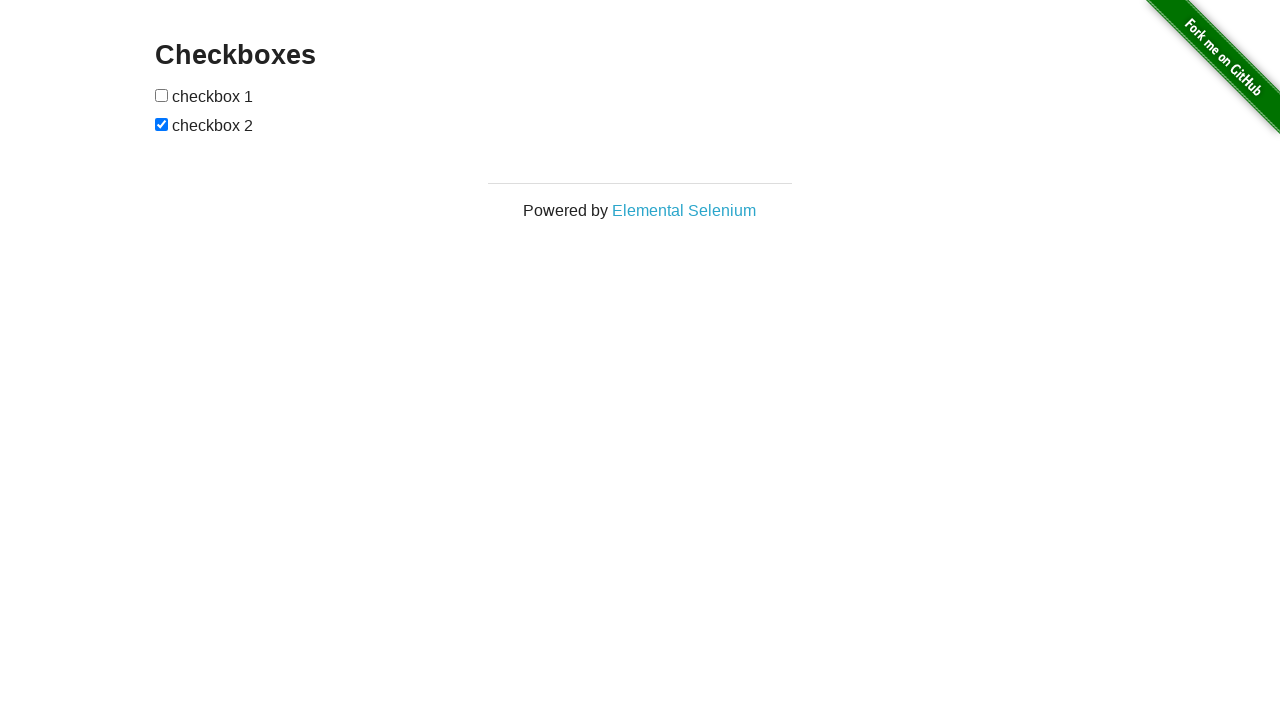

Navigated to checkbox test page
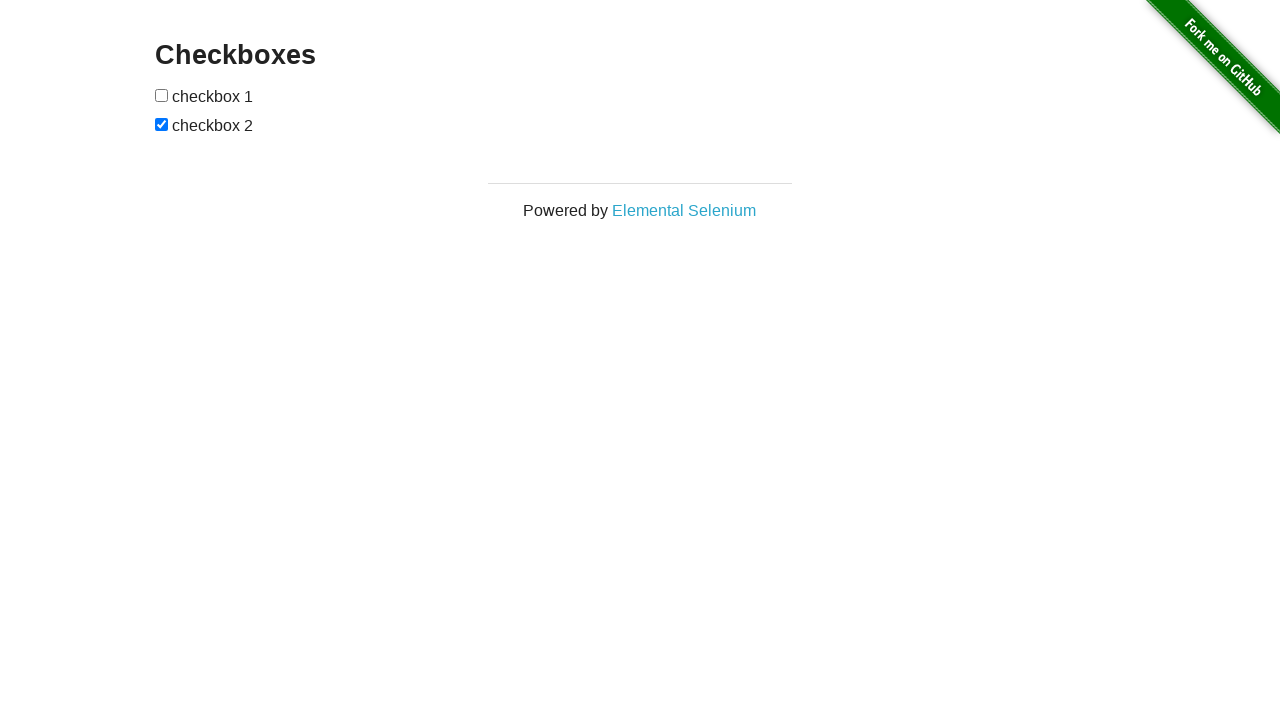

Located first checkbox element
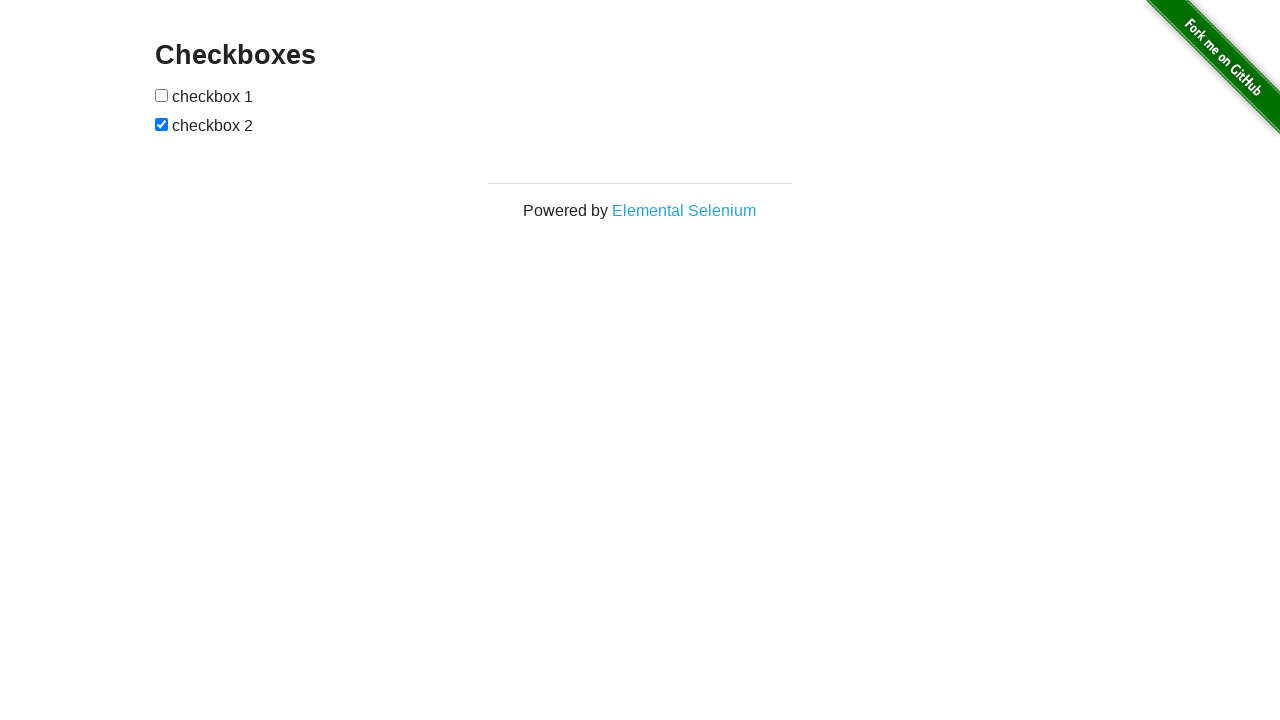

Checked first checkbox - it was not selected
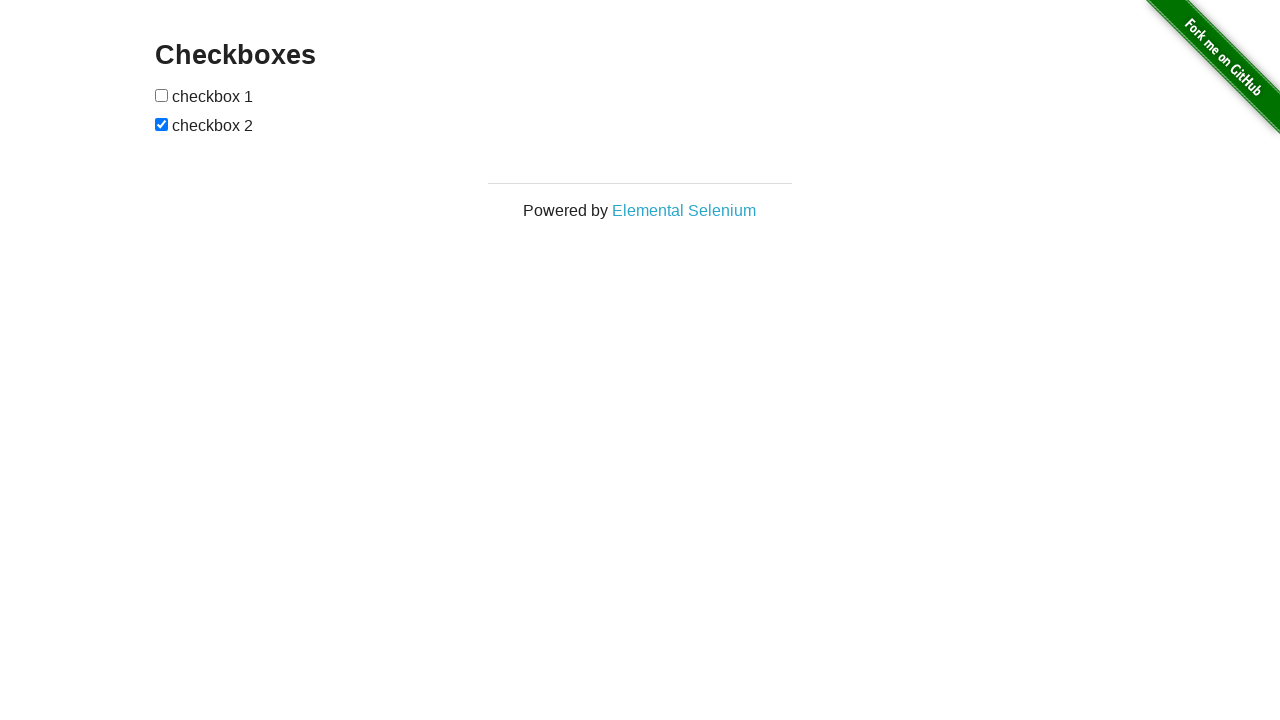

Clicked first checkbox at (162, 95) on (//input[@type='checkbox'])[1]
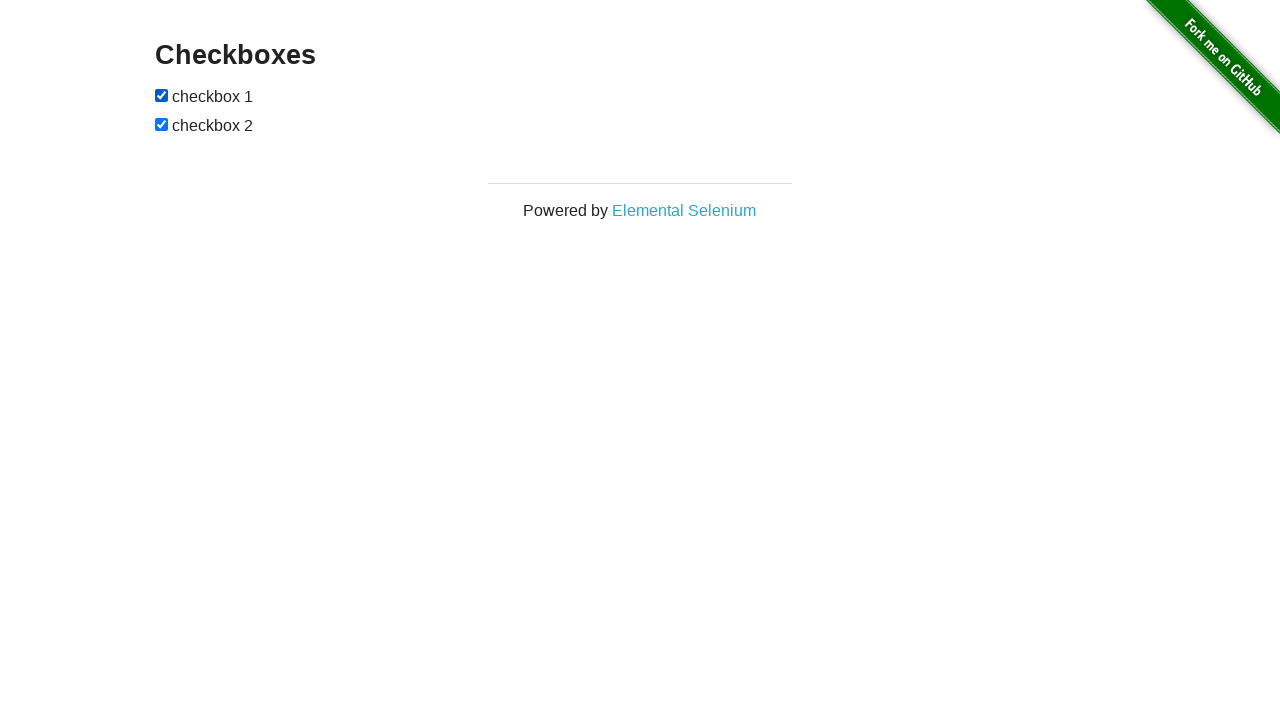

Located second checkbox element
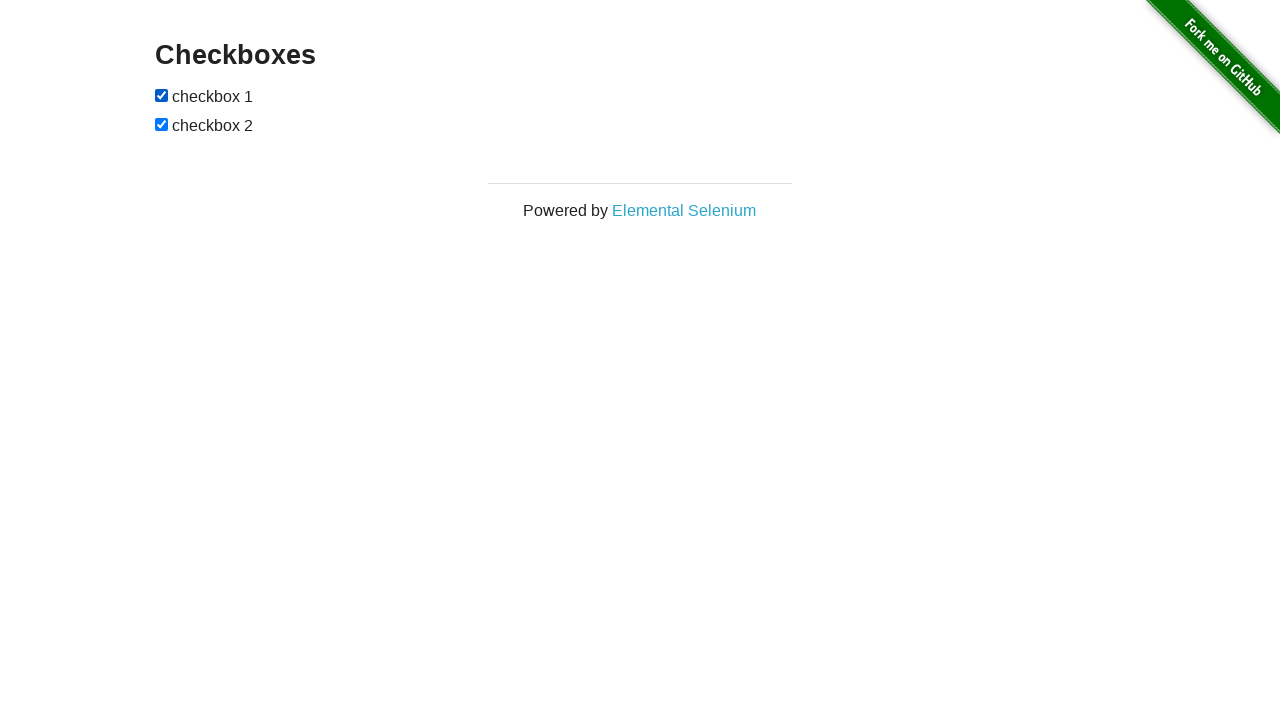

Second checkbox was already selected
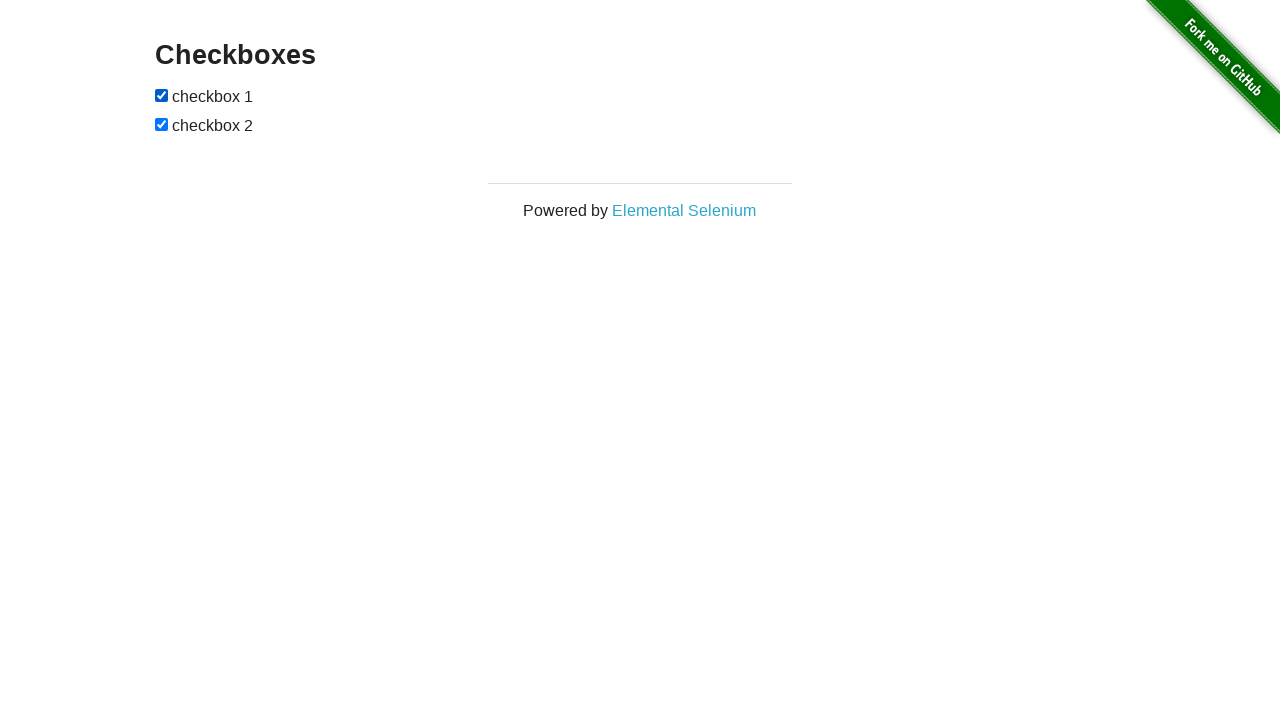

Waited 1 second to verify checkboxes are selected
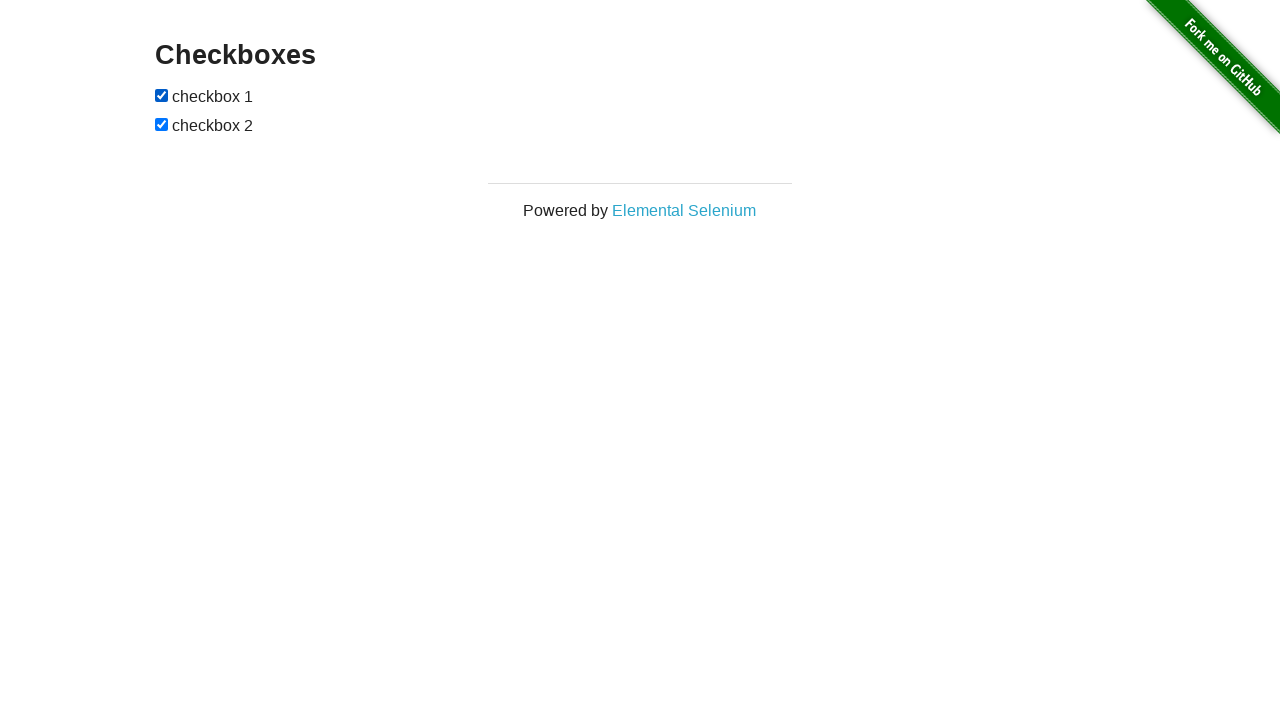

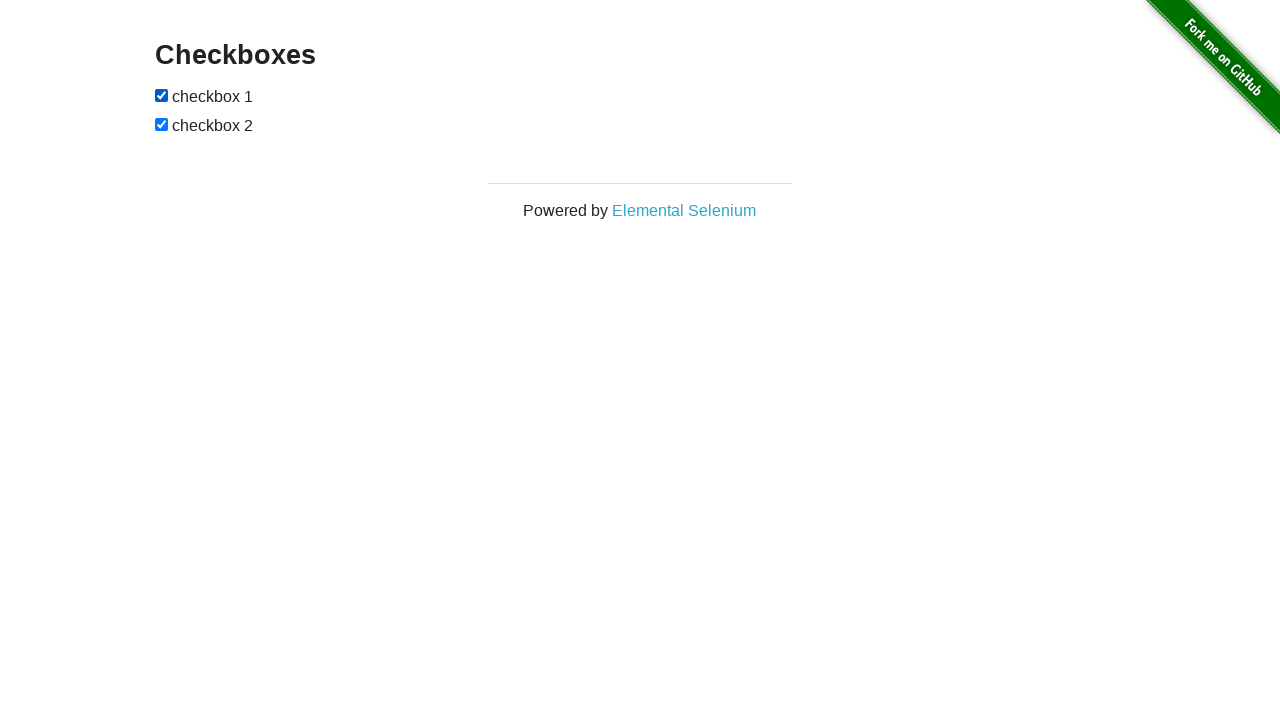